Tests an e-commerce flow by adding multiple products to cart, proceeding to checkout, and applying a promo code

Starting URL: https://rahulshettyacademy.com/seleniumPractise/#/

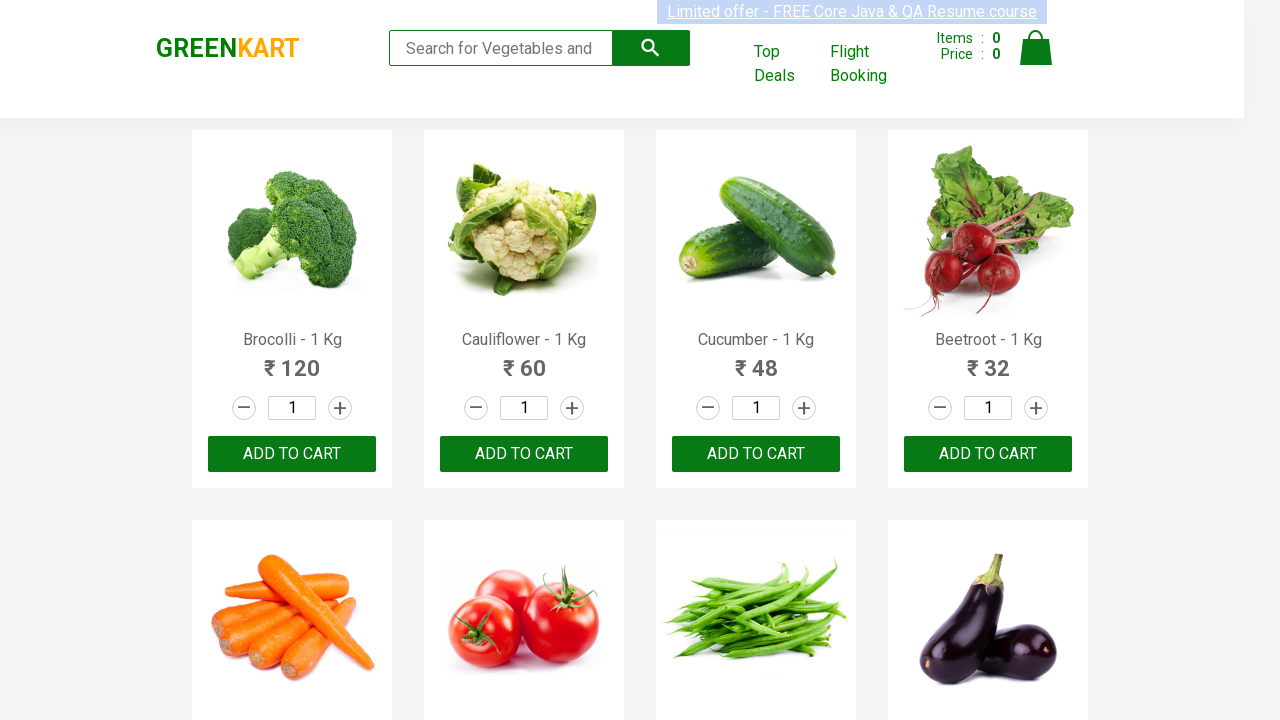

Waited 2 seconds for page to load
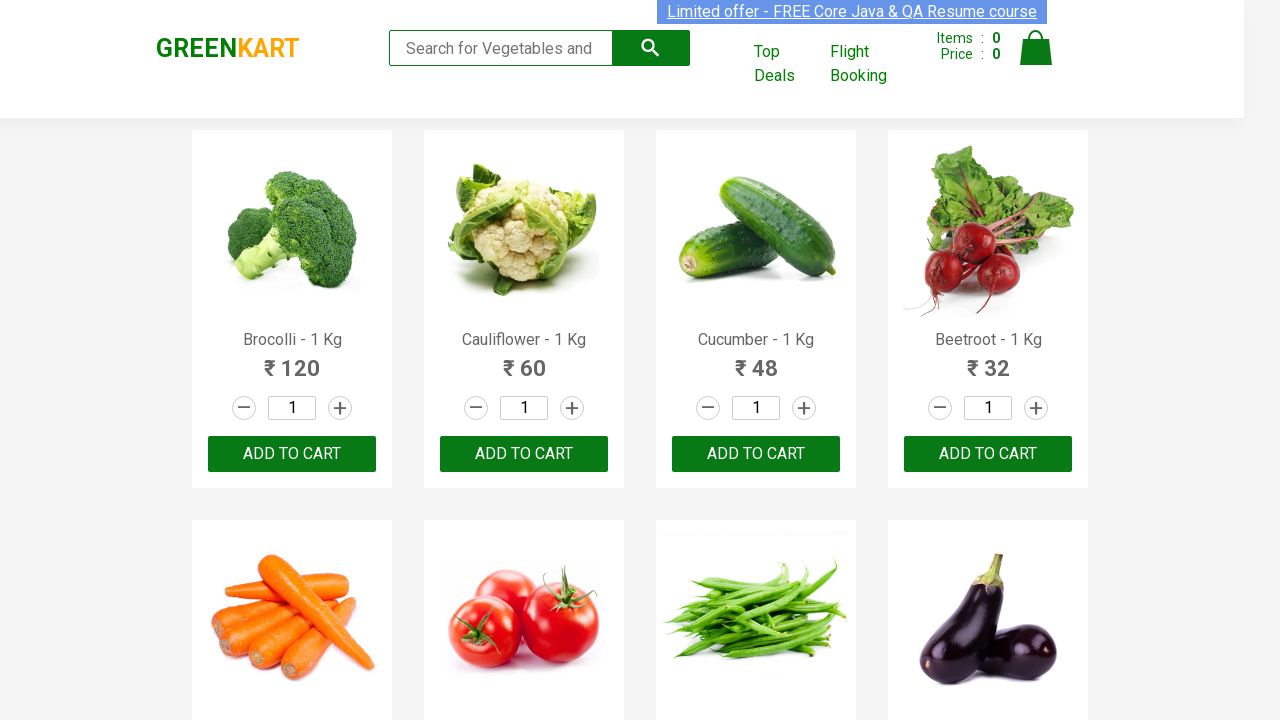

Retrieved all product name elements from the page
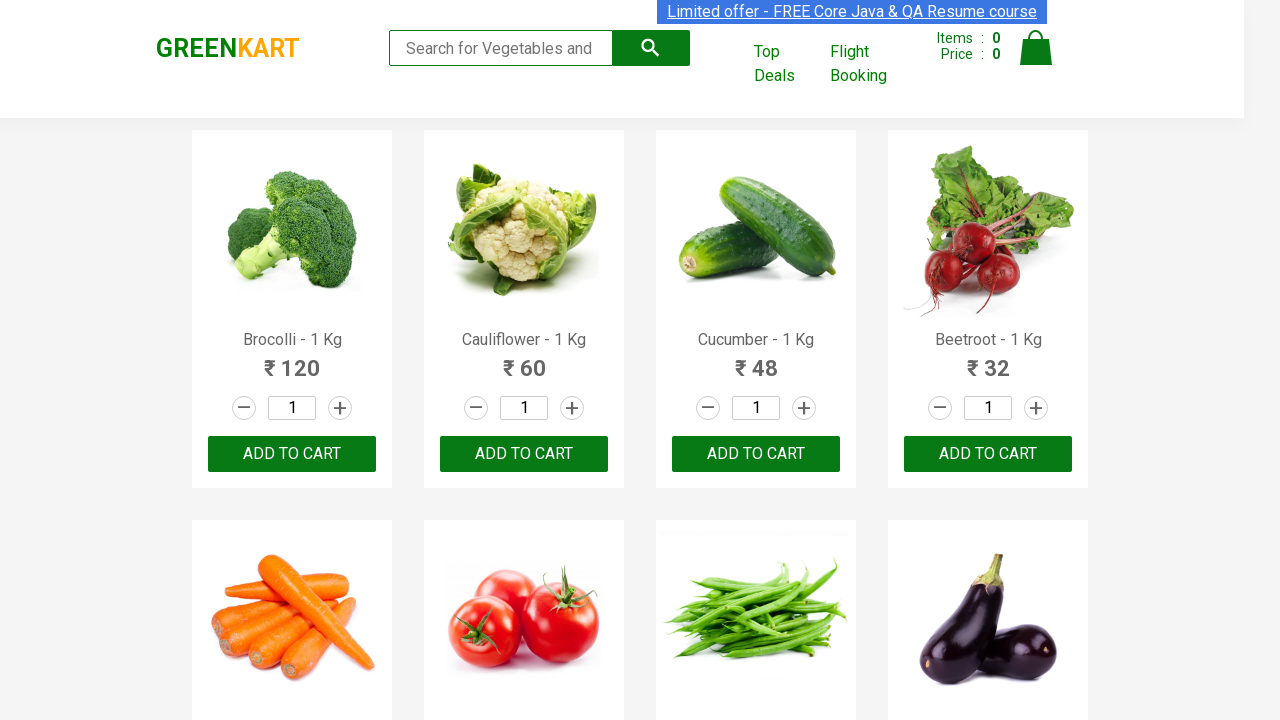

Added 'Brocolli' to cart at (292, 454) on xpath=//div[@class='product-action']/button >> nth=0
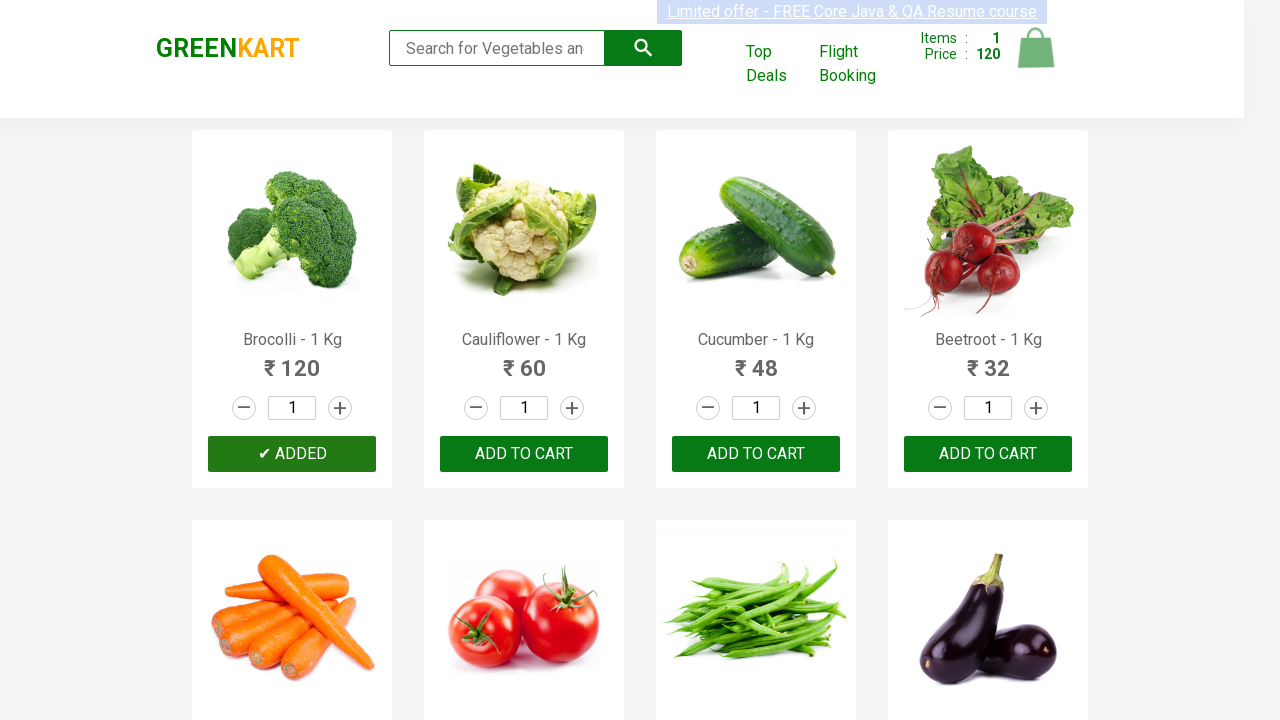

Added 'Tomato' to cart at (524, 360) on xpath=//div[@class='product-action']/button >> nth=5
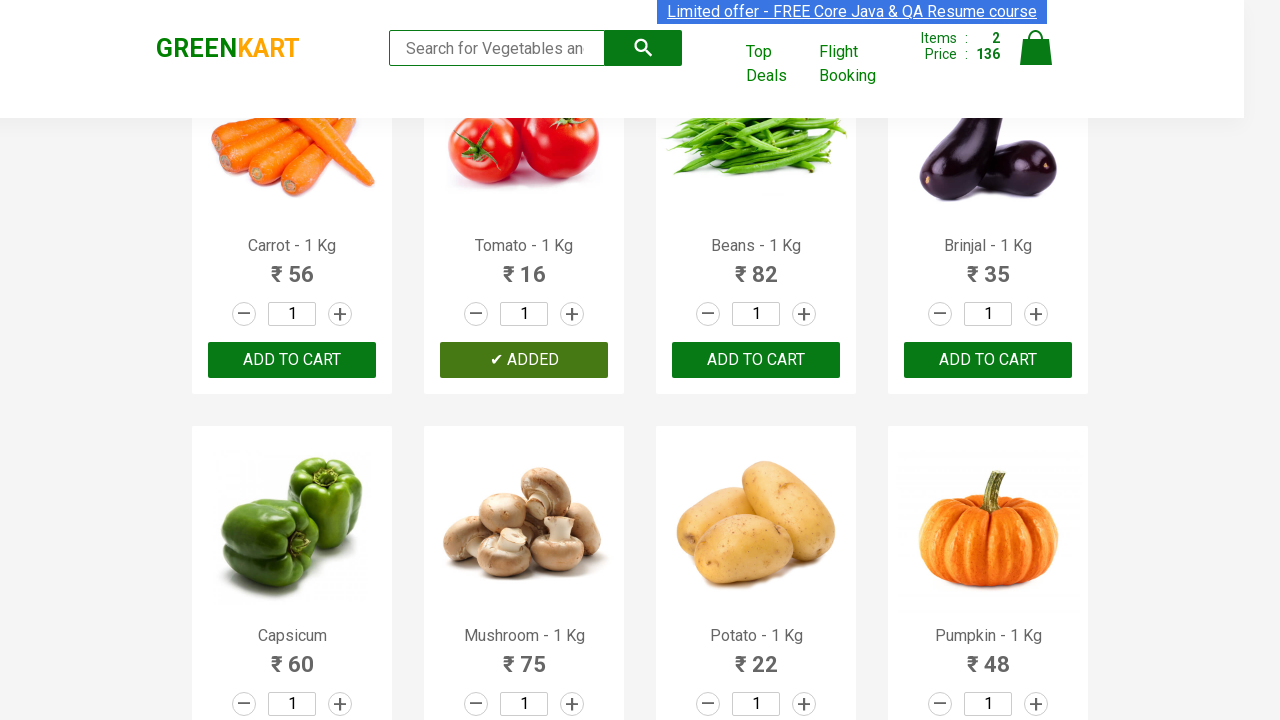

Added 'Mushroom' to cart at (524, 360) on xpath=//div[@class='product-action']/button >> nth=9
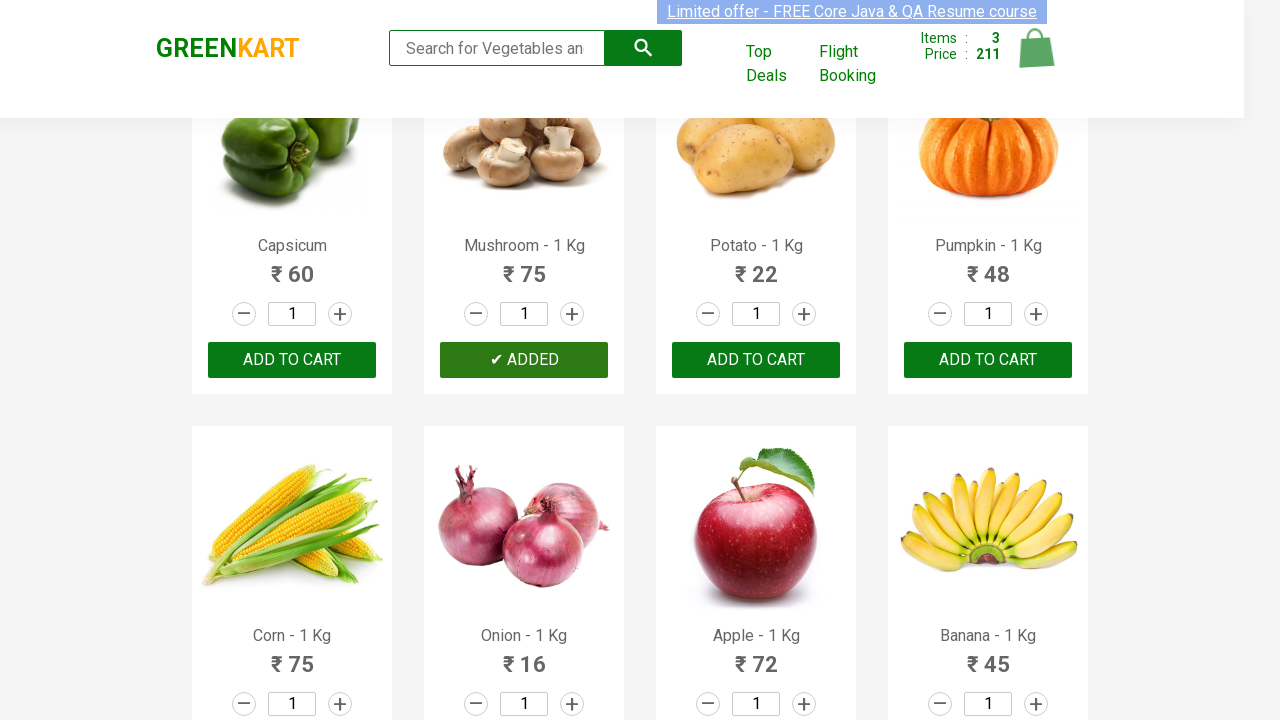

Added 'Apple' to cart at (756, 360) on xpath=//div[@class='product-action']/button >> nth=14
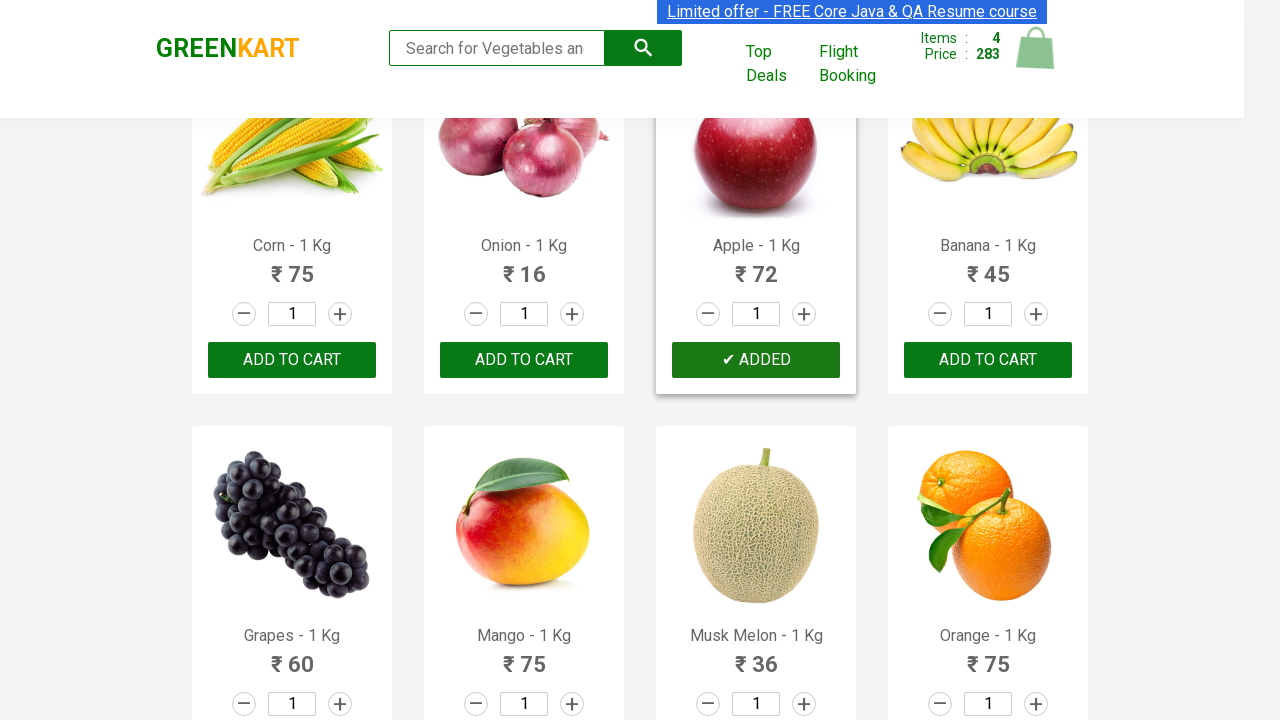

Added 'Mango' to cart at (524, 360) on xpath=//div[@class='product-action']/button >> nth=17
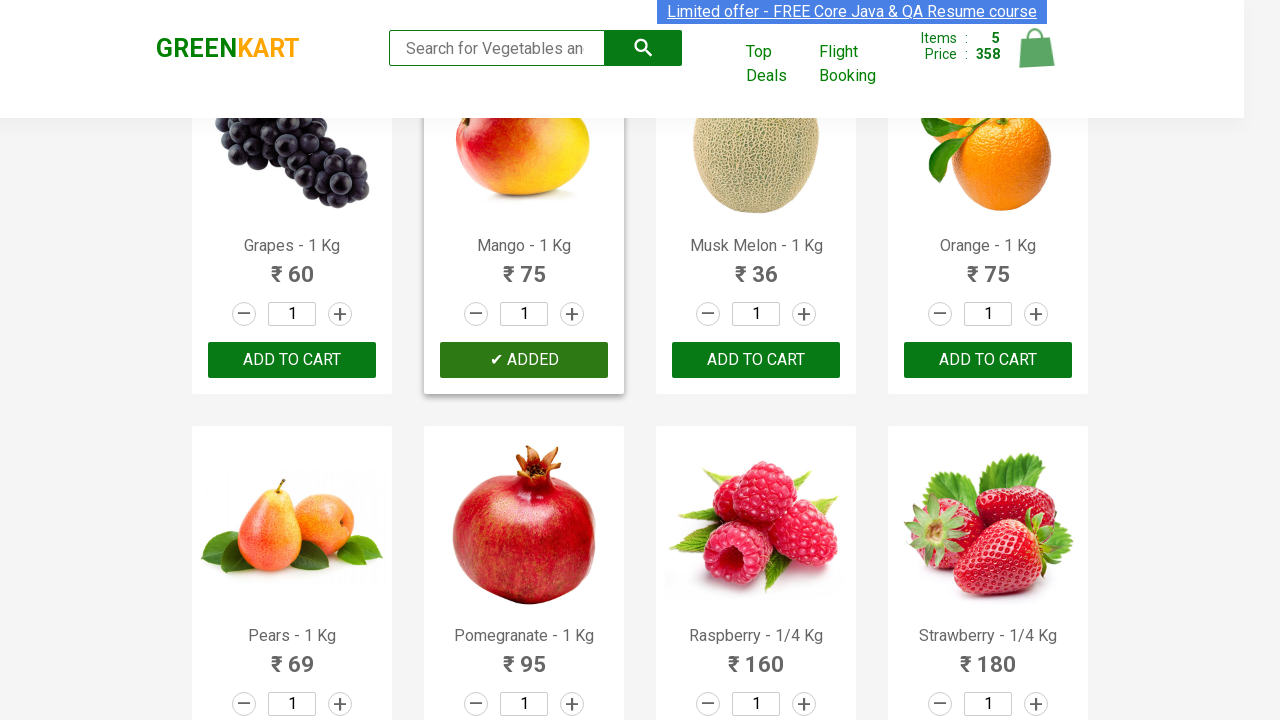

Added 'Nuts Mixture' to cart at (988, 360) on xpath=//div[@class='product-action']/button >> nth=27
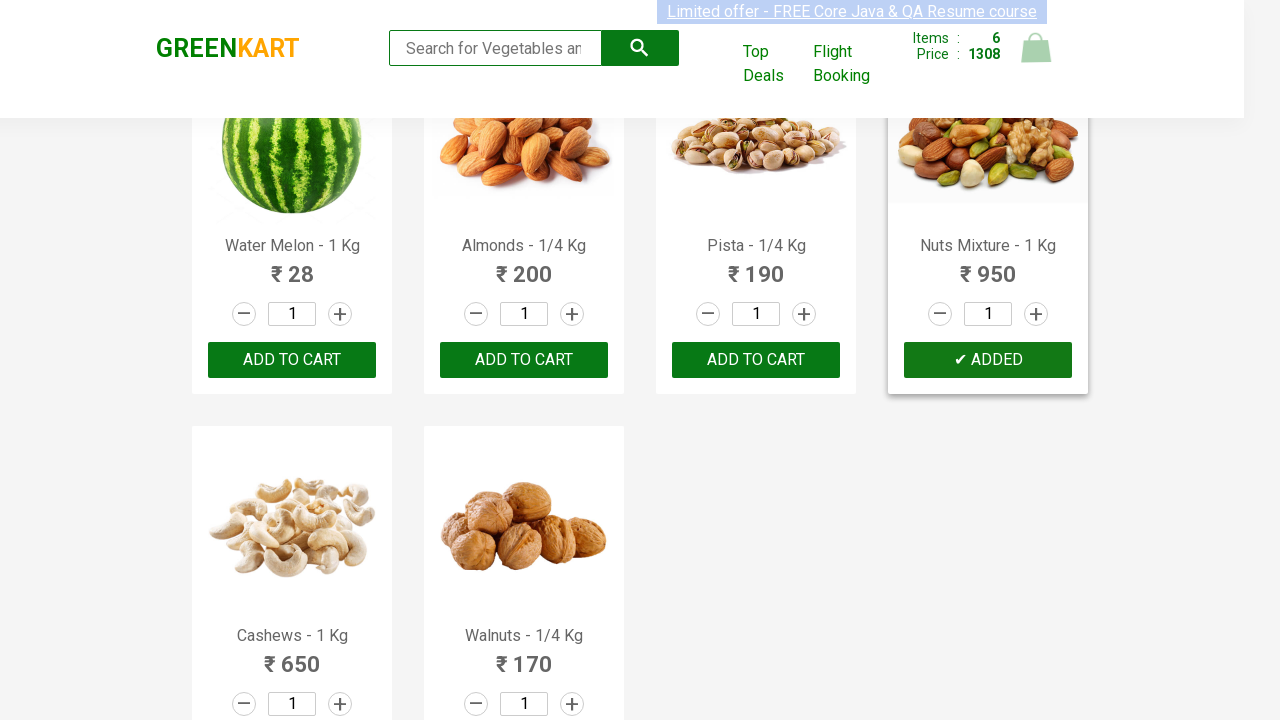

Clicked on cart icon to view cart at (1036, 48) on img[alt='Cart']
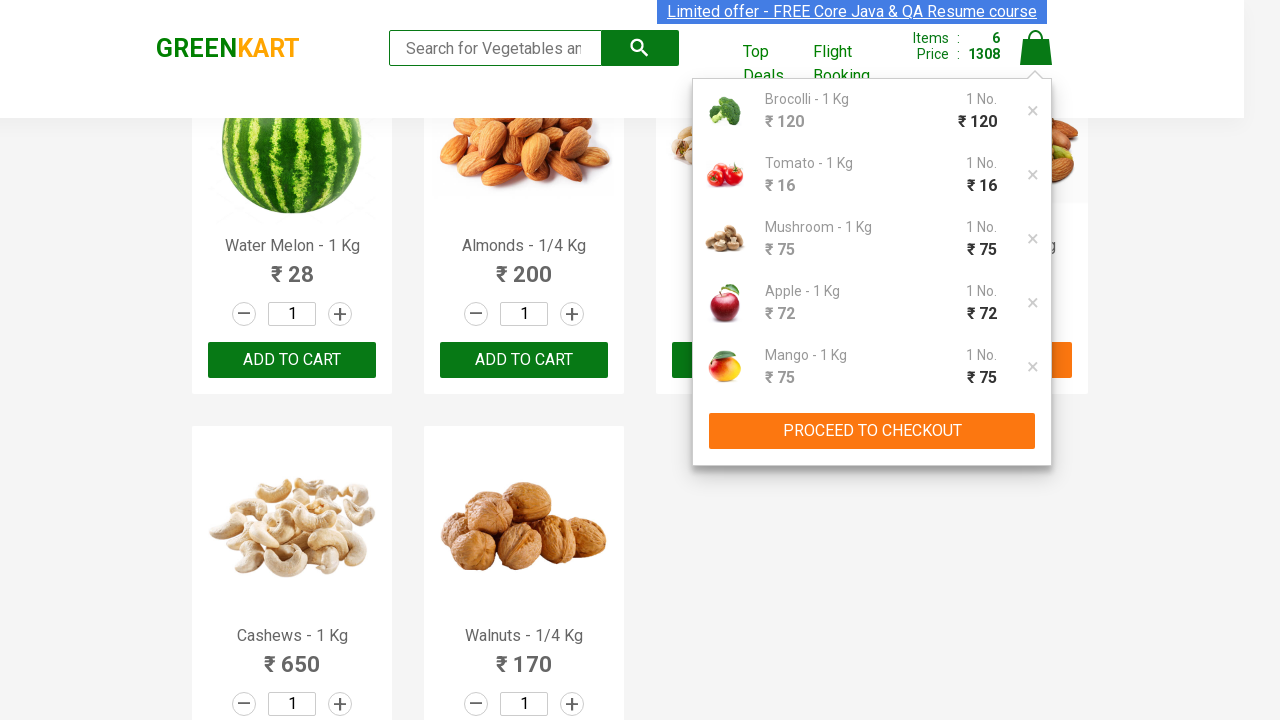

Clicked PROCEED TO CHECKOUT button at (872, 431) on xpath=//button[contains(text(),'PROCEED TO CHECKOUT')]
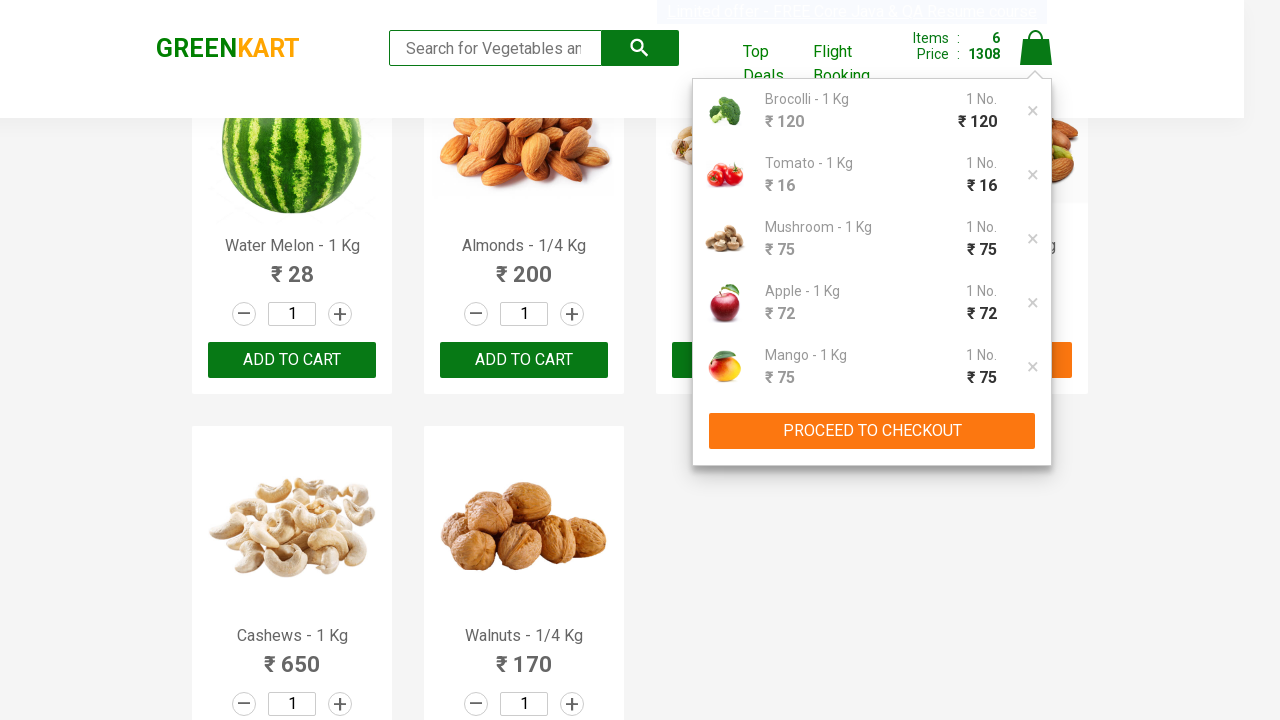

Entered promo code 'rahulshettyacademy' on input.promoCode
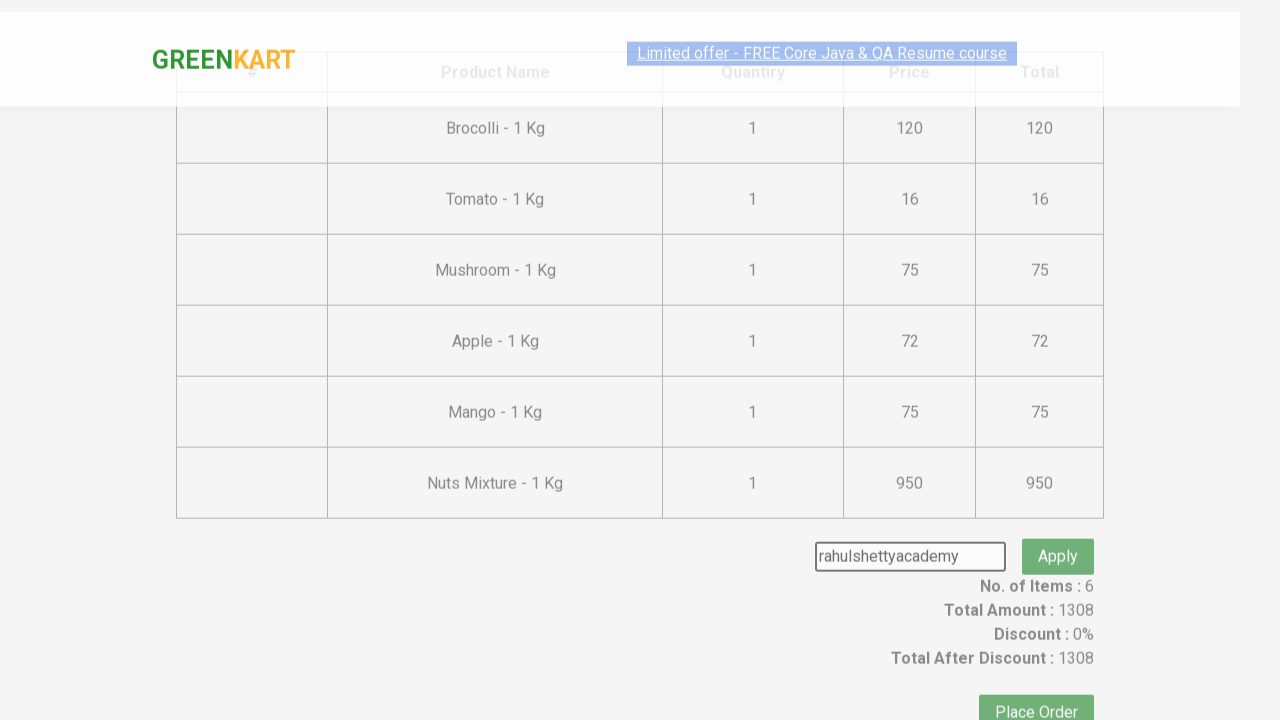

Clicked apply promo button at (1058, 530) on button.promoBtn
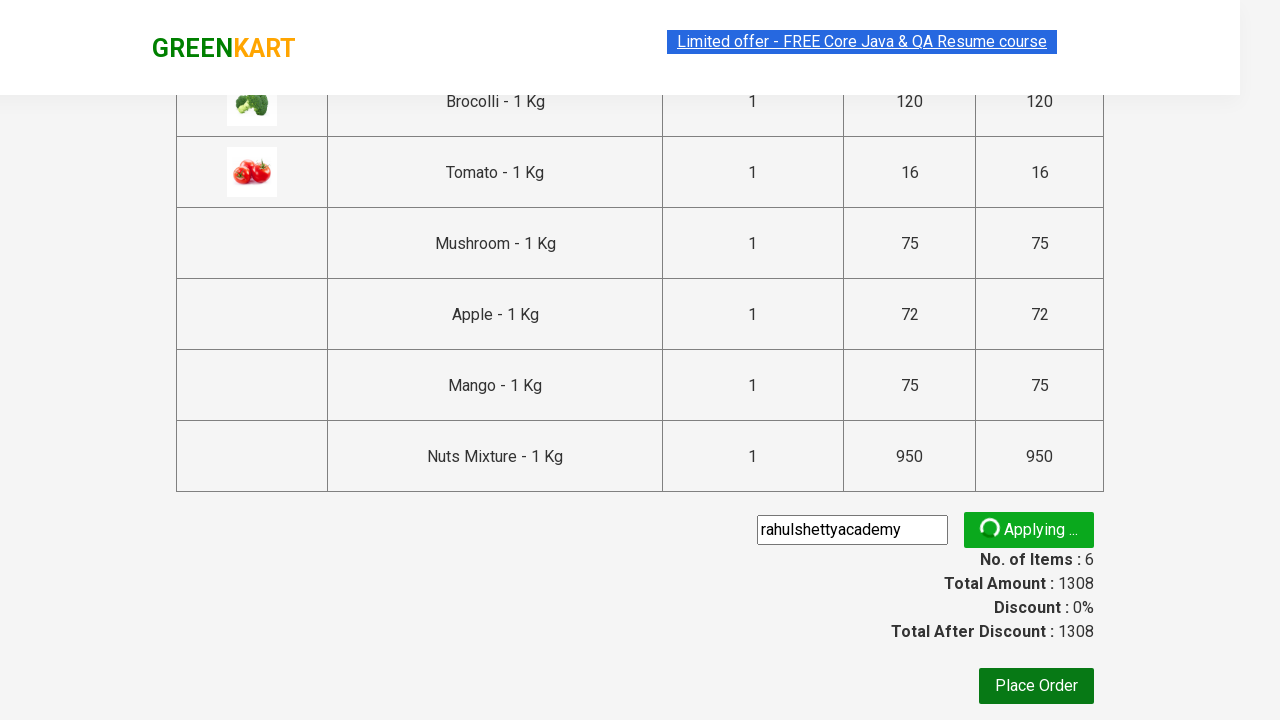

Promo message appeared
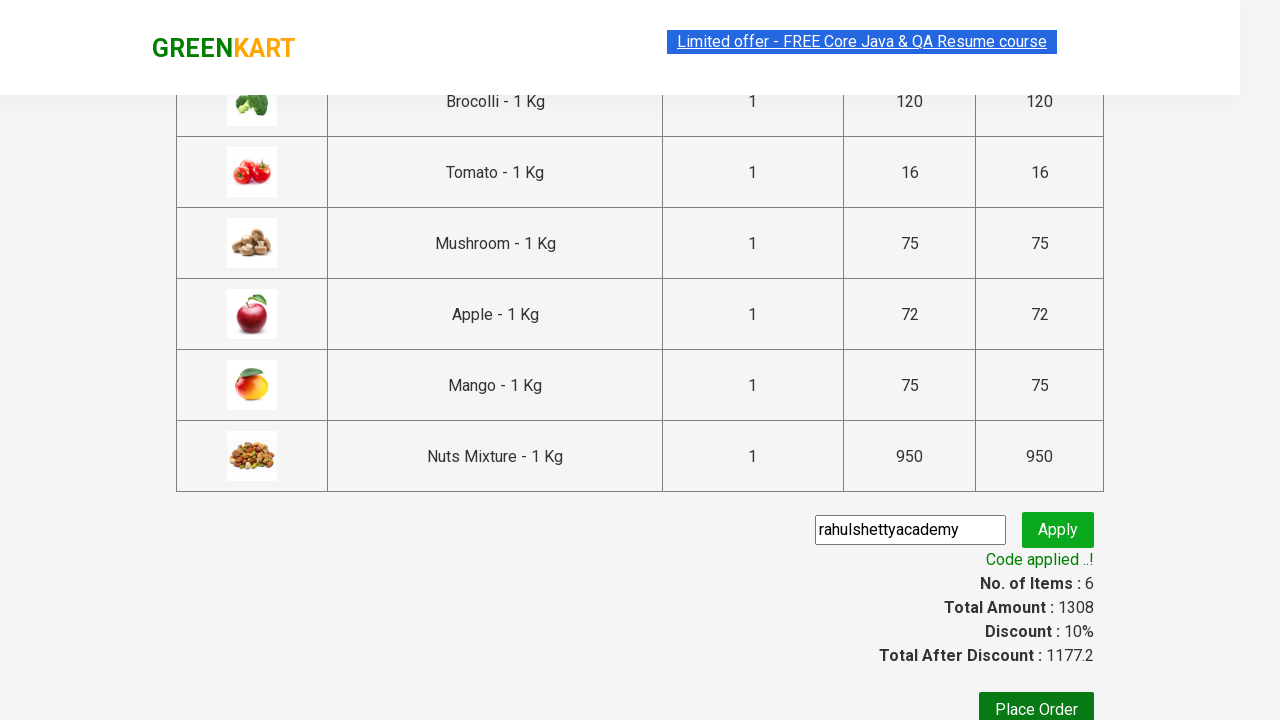

Retrieved promo message: 'Code applied ..!'
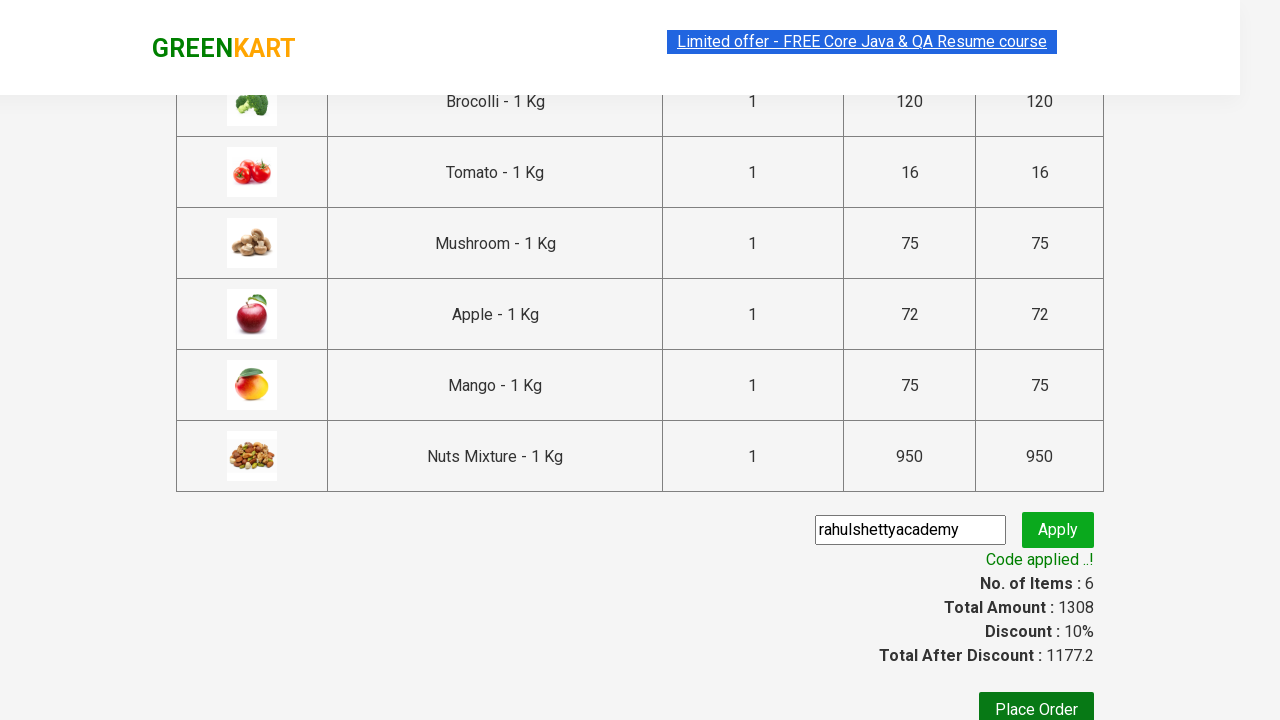

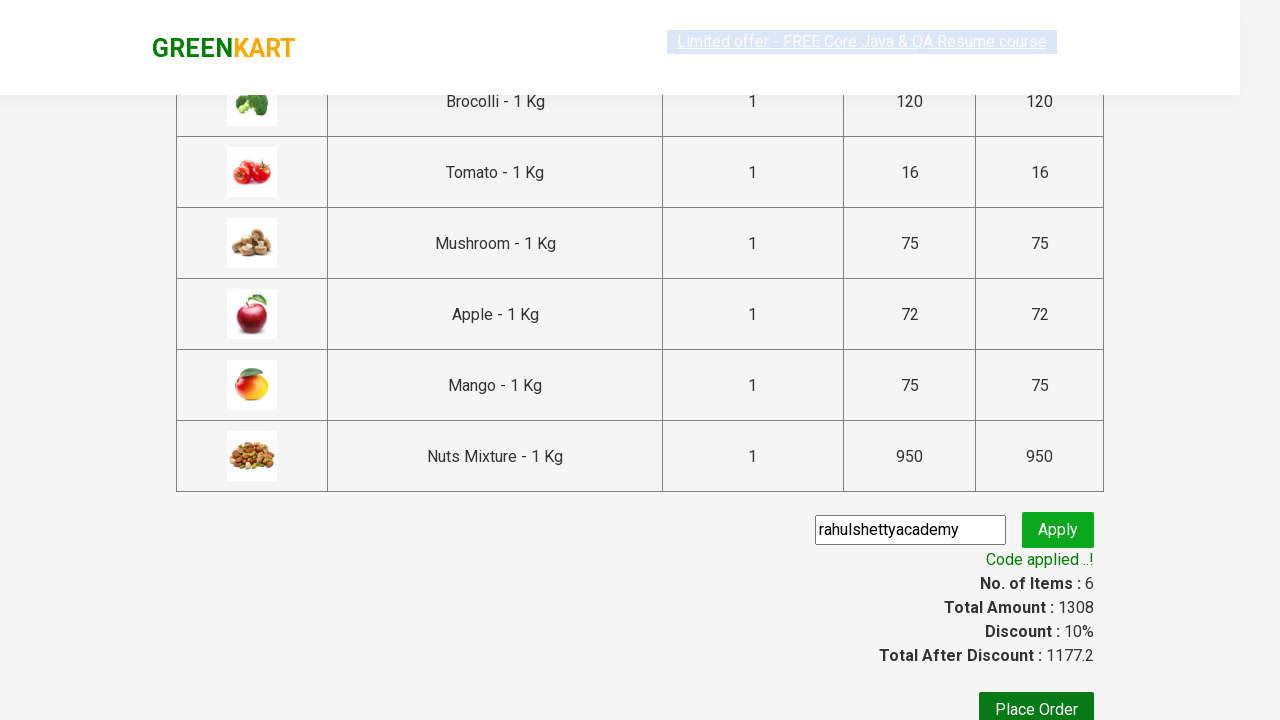